Tests calculator division by zero by entering 5 and 0, selecting divide operation, and verifying the result shows Infinity

Starting URL: https://calculatorhtml.onrender.com

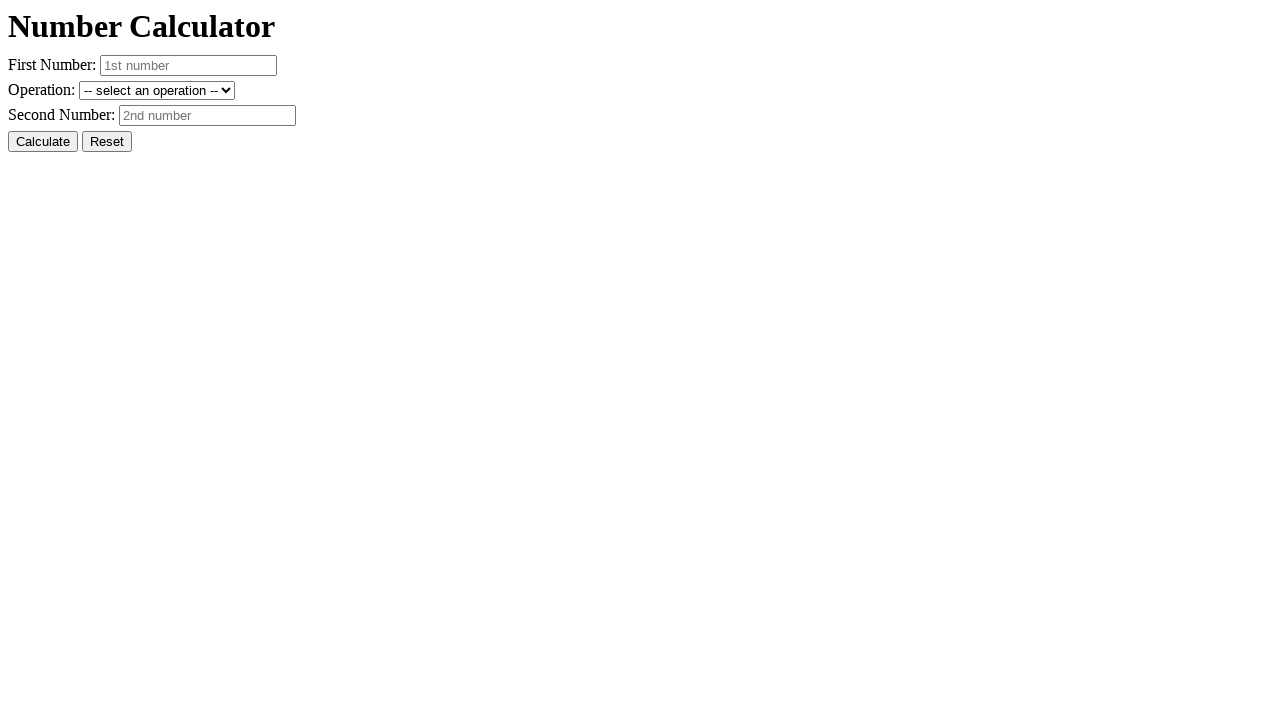

Clicked Reset button to clear previous values at (107, 142) on #resetButton
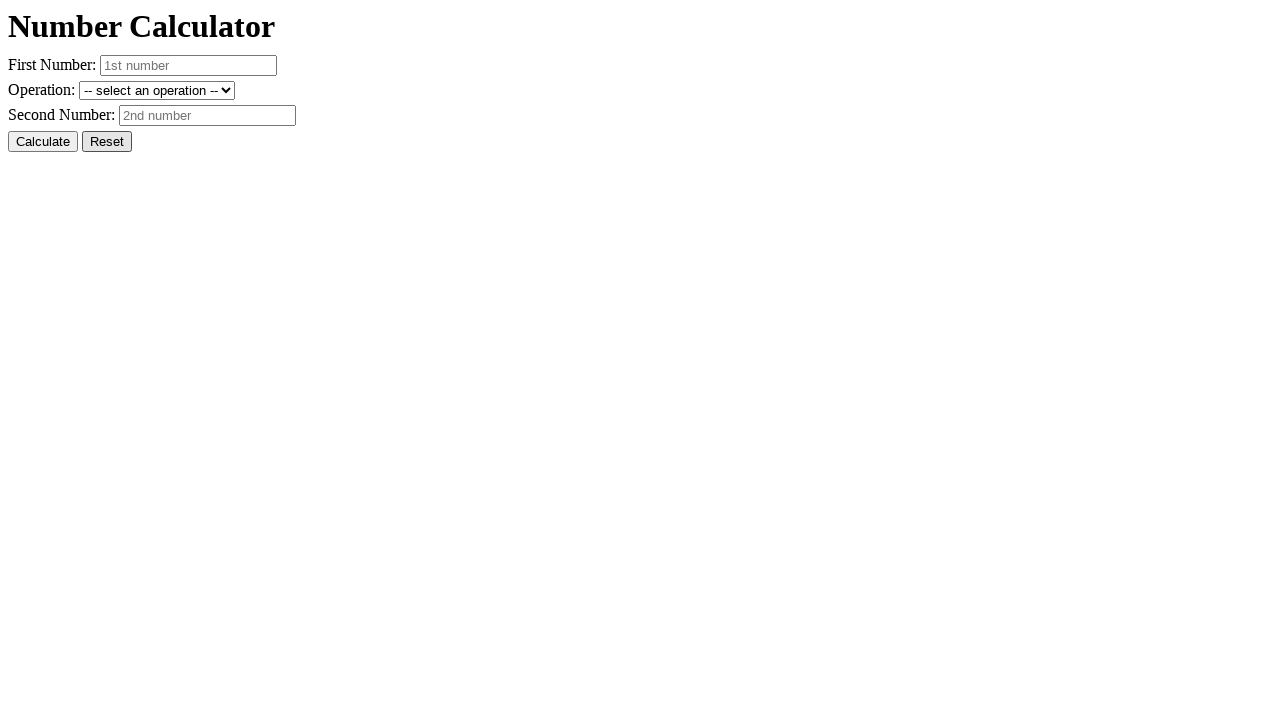

Entered 5 in the first number field on #number1
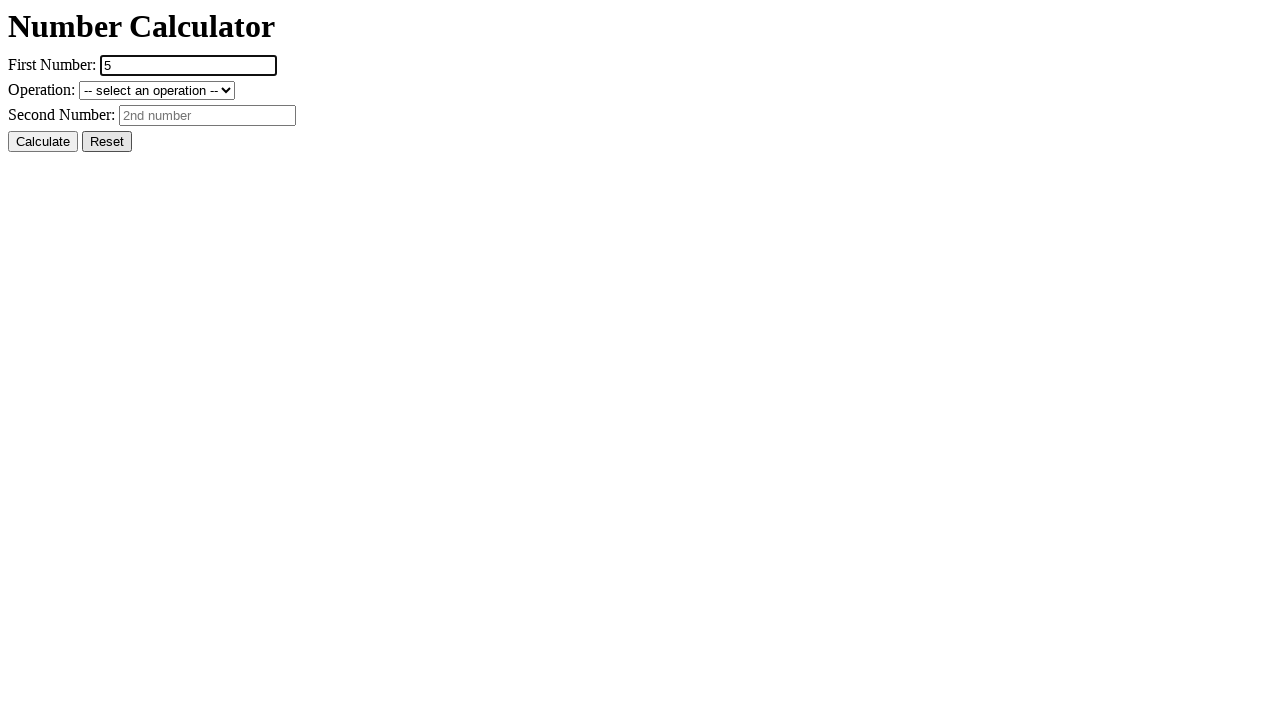

Entered 0 in the second number field on #number2
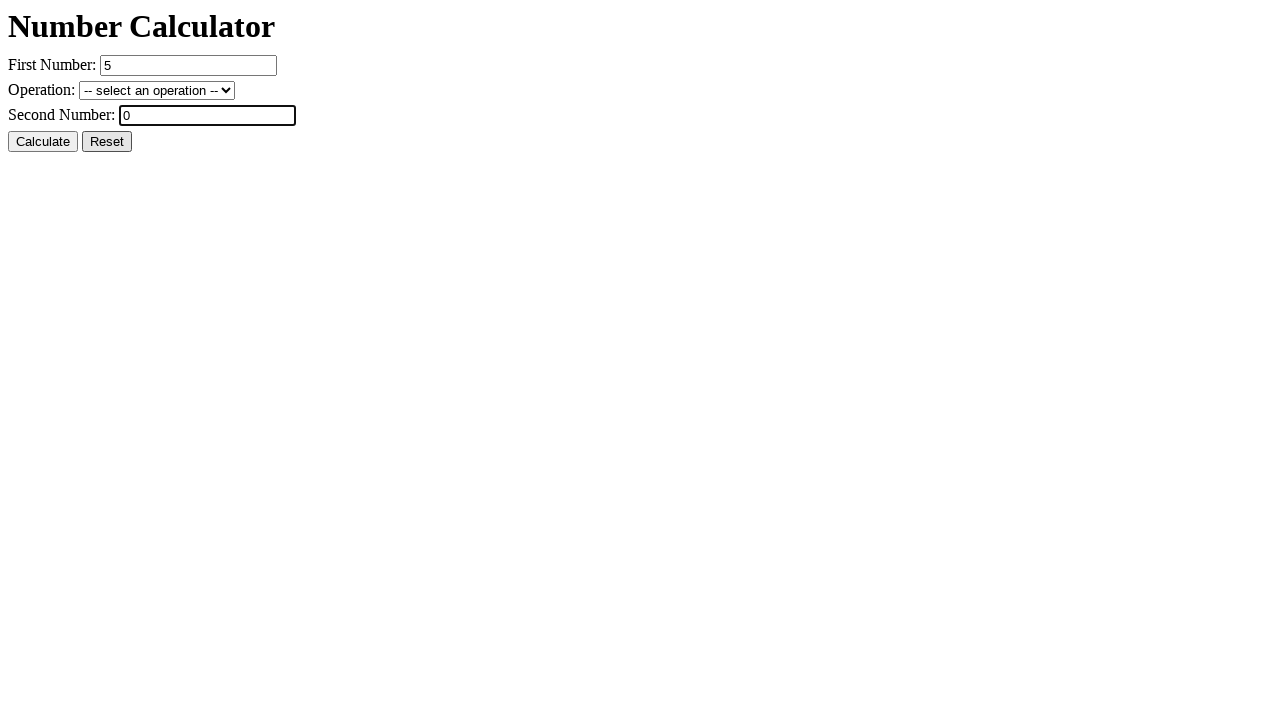

Selected divide operation from dropdown on #operation
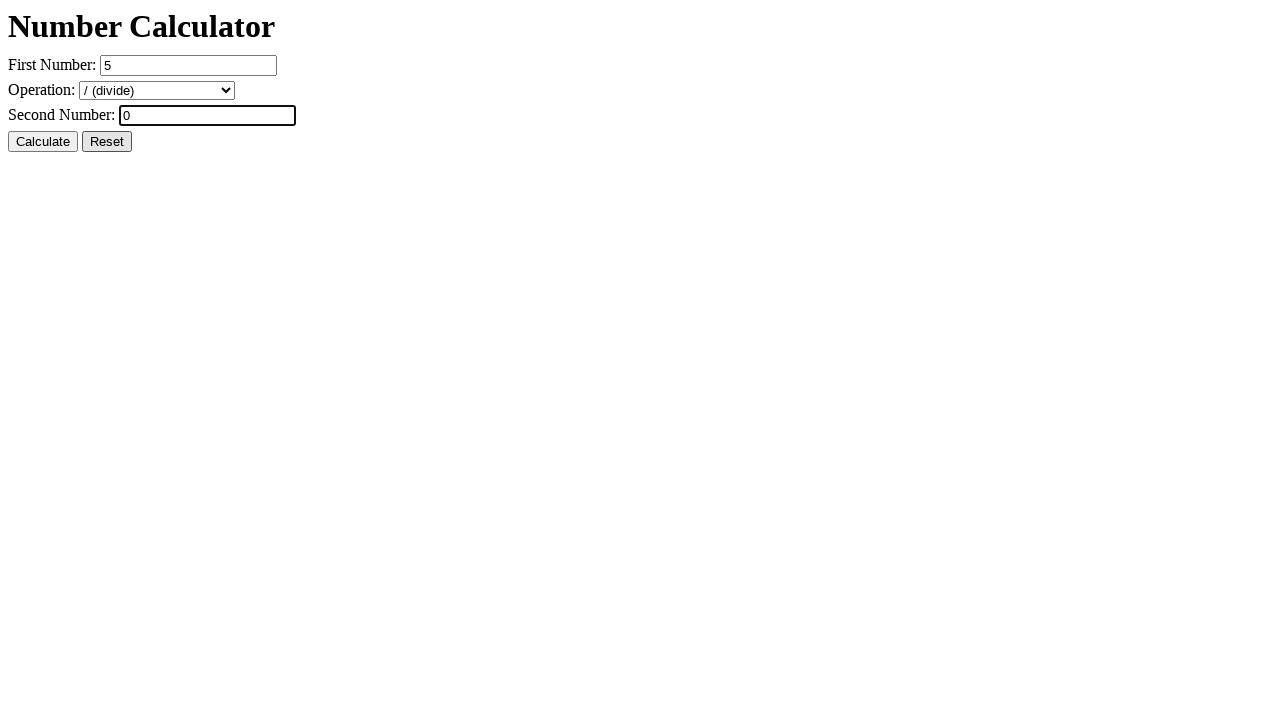

Clicked Calculate button to perform division by zero at (43, 142) on #calcButton
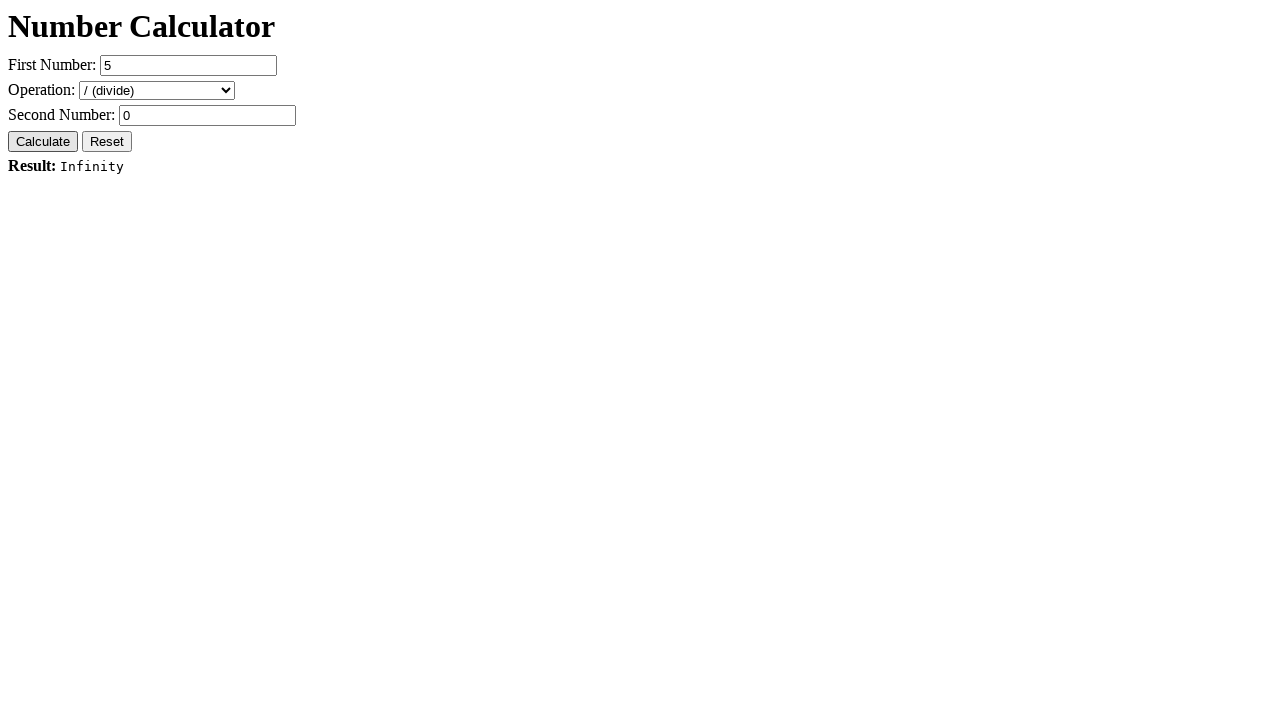

Result element is displayed
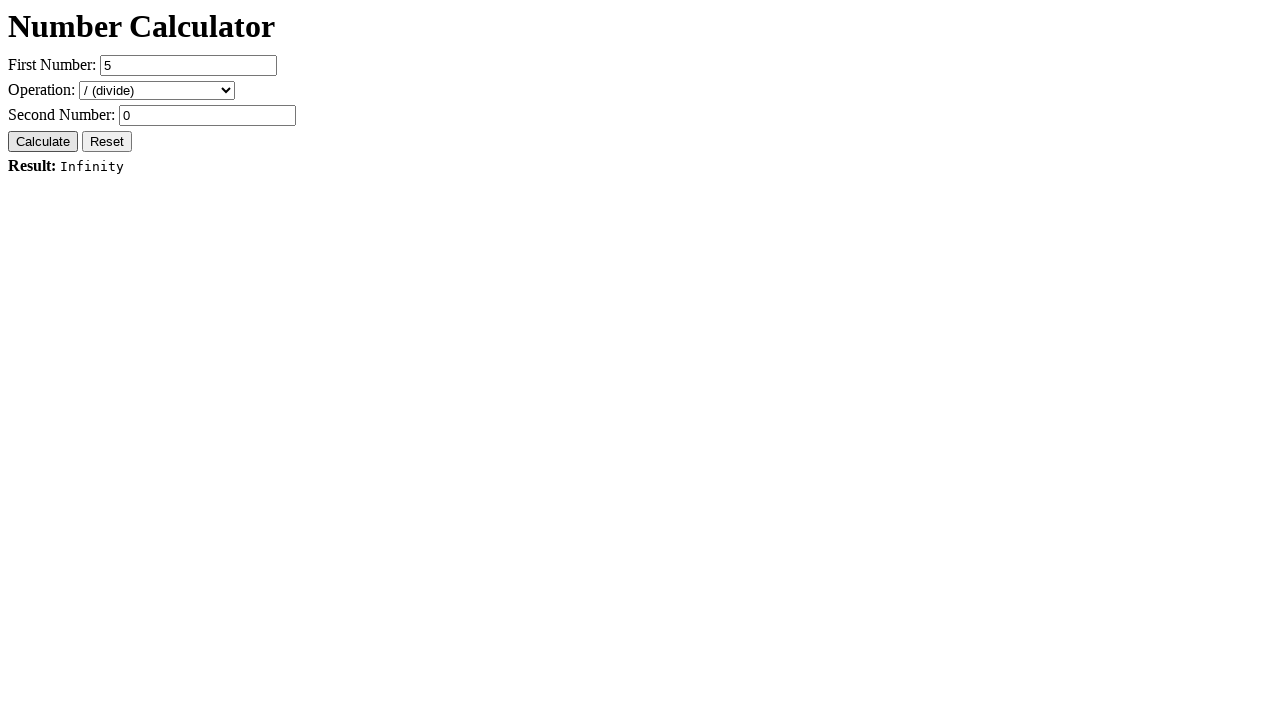

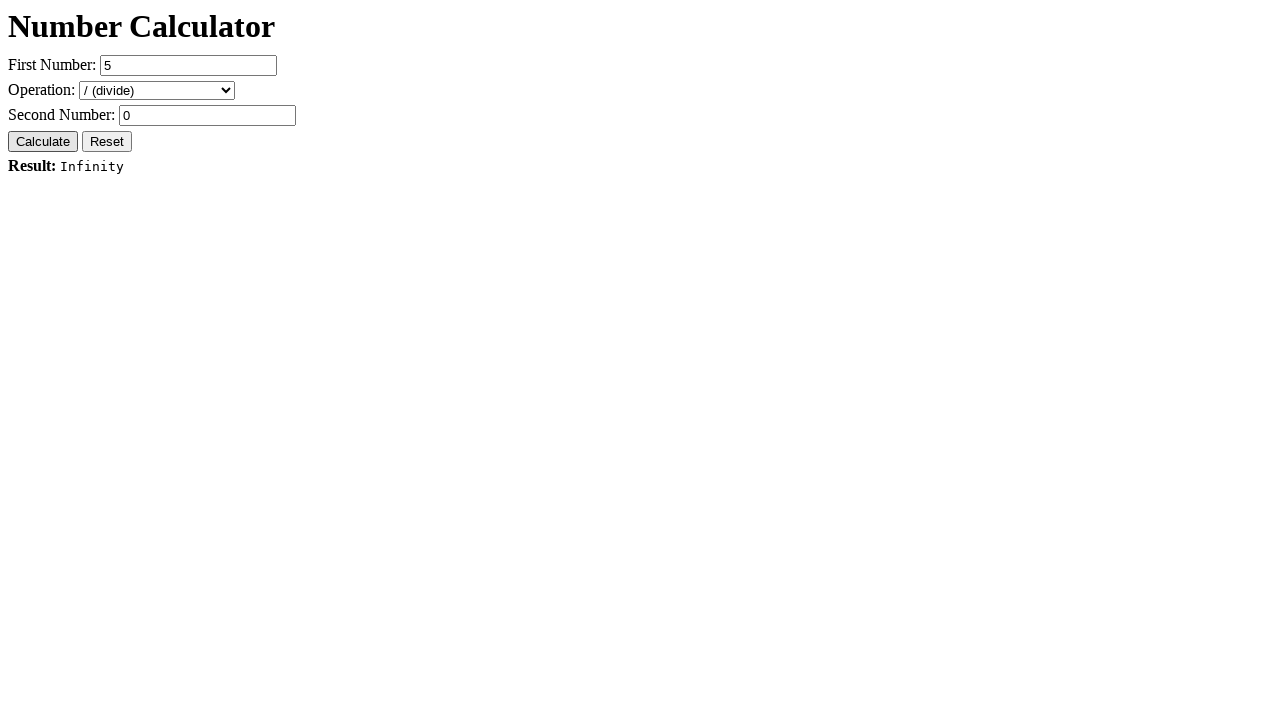